Tests the Python.org search functionality by searching for "pycon" and verifying results are found

Starting URL: http://www.python.org

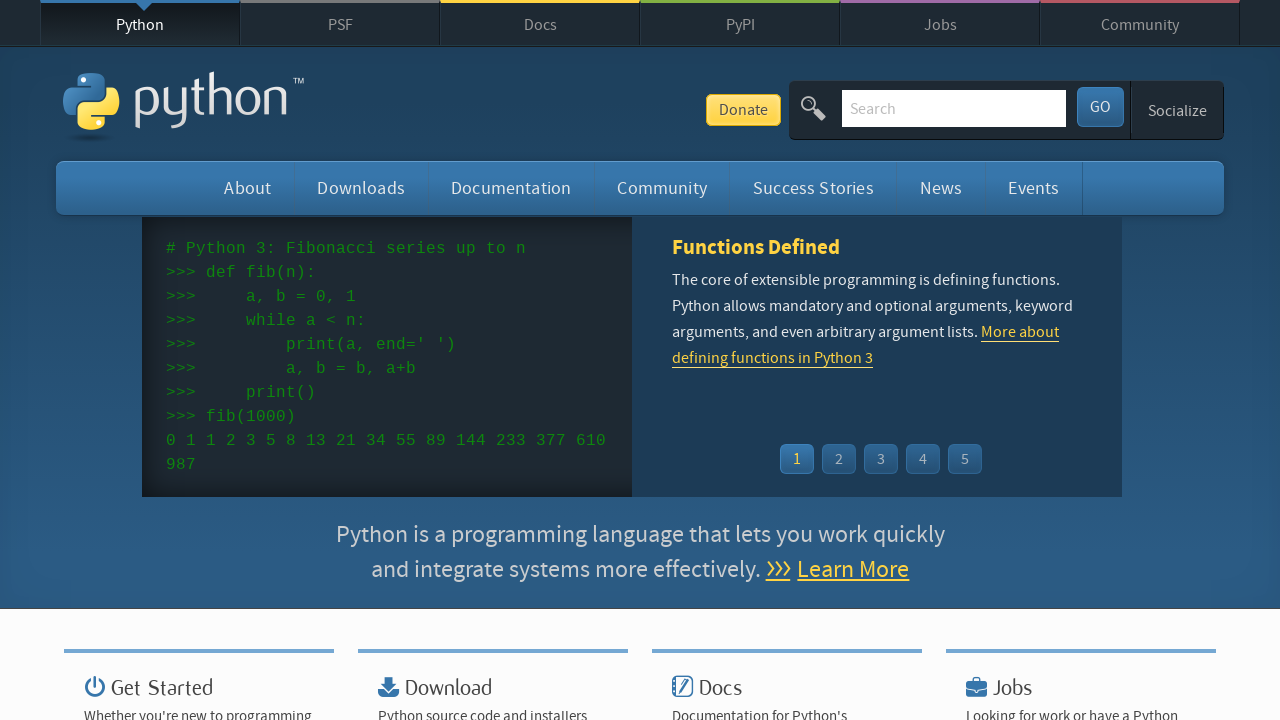

Filled search box with 'pycon' on input[name='q']
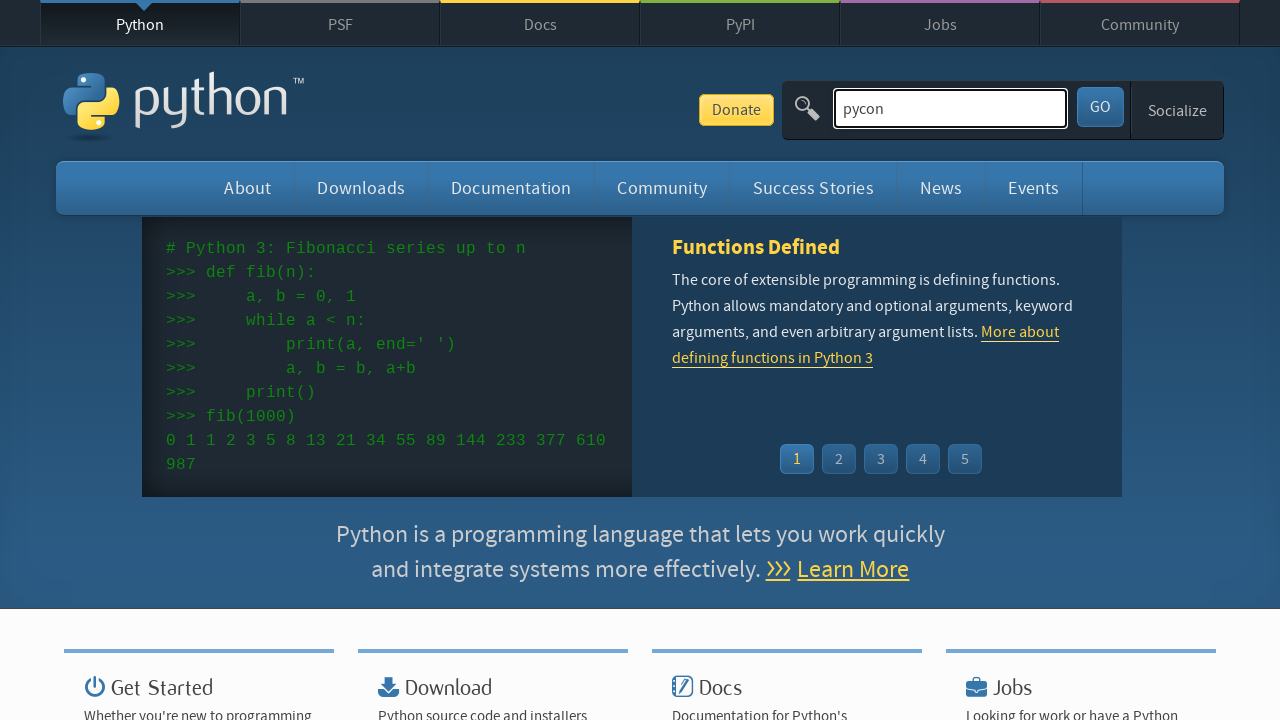

Pressed Enter to submit search for 'pycon' on input[name='q']
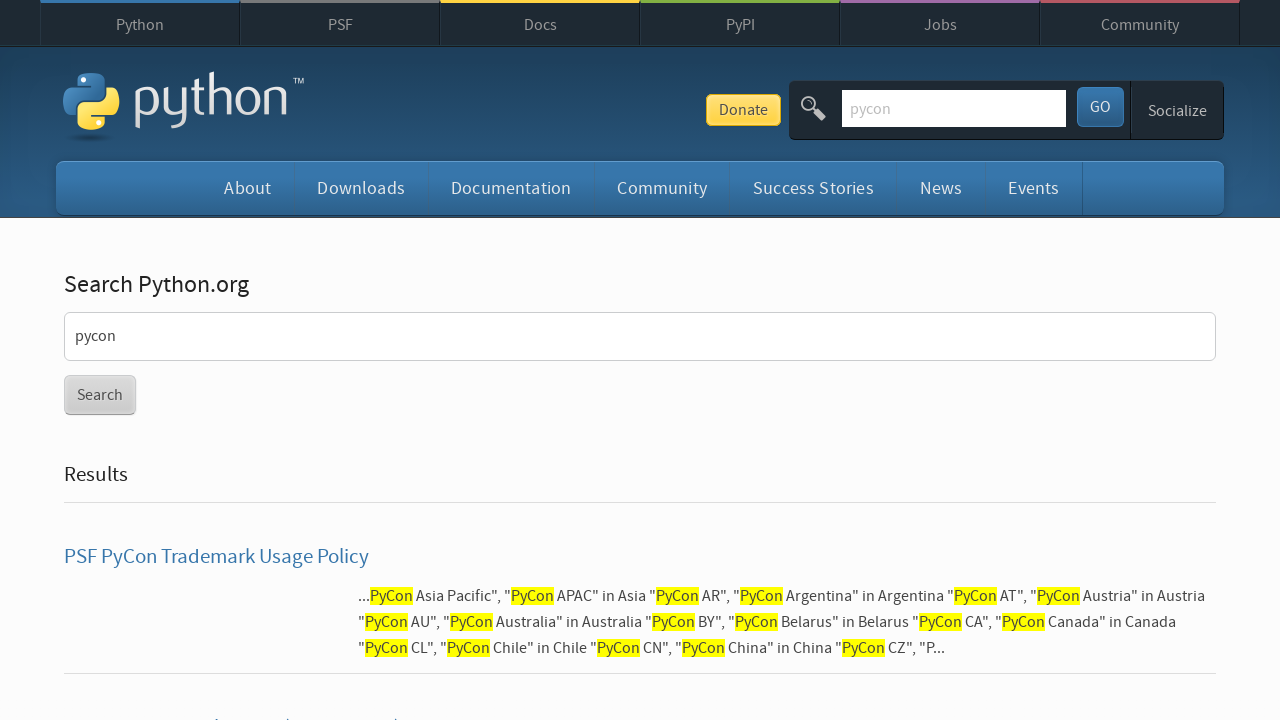

Search results loaded successfully
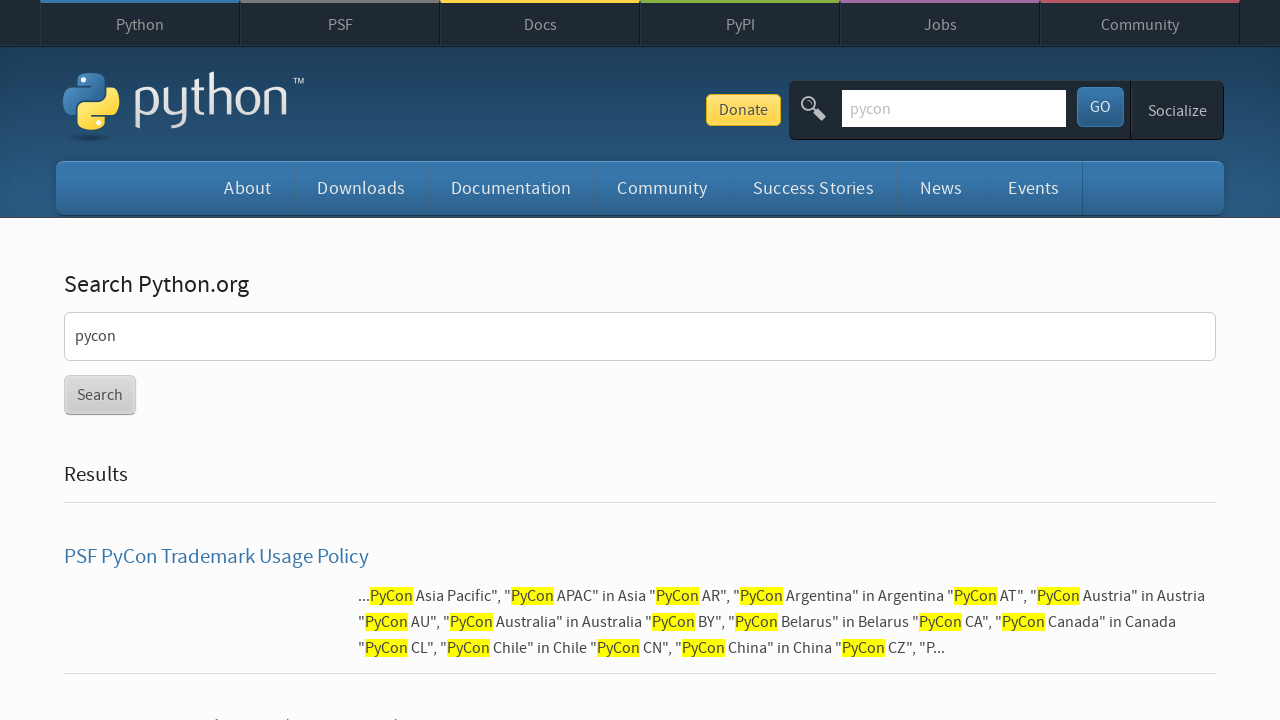

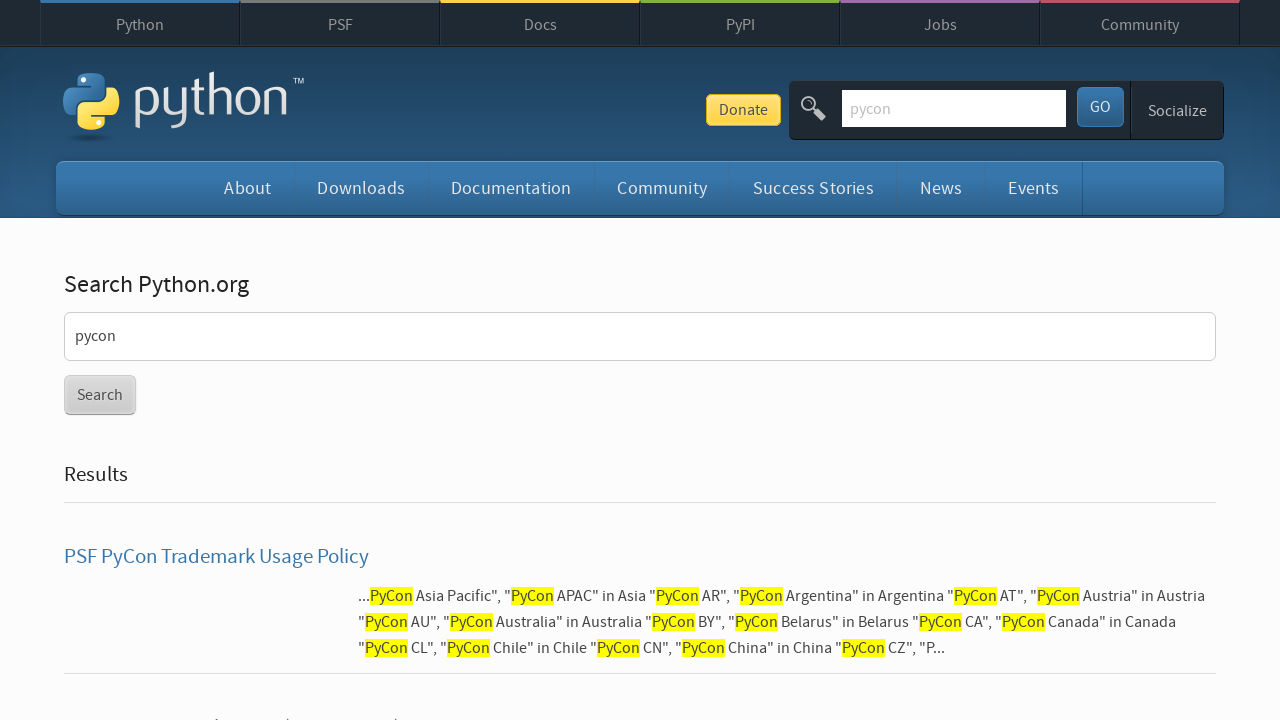